Tests window handling functionality by clicking a button that opens a new window, switching between parent and child windows, and extracting text from both windows

Starting URL: https://demo.automationtesting.in/Windows.html

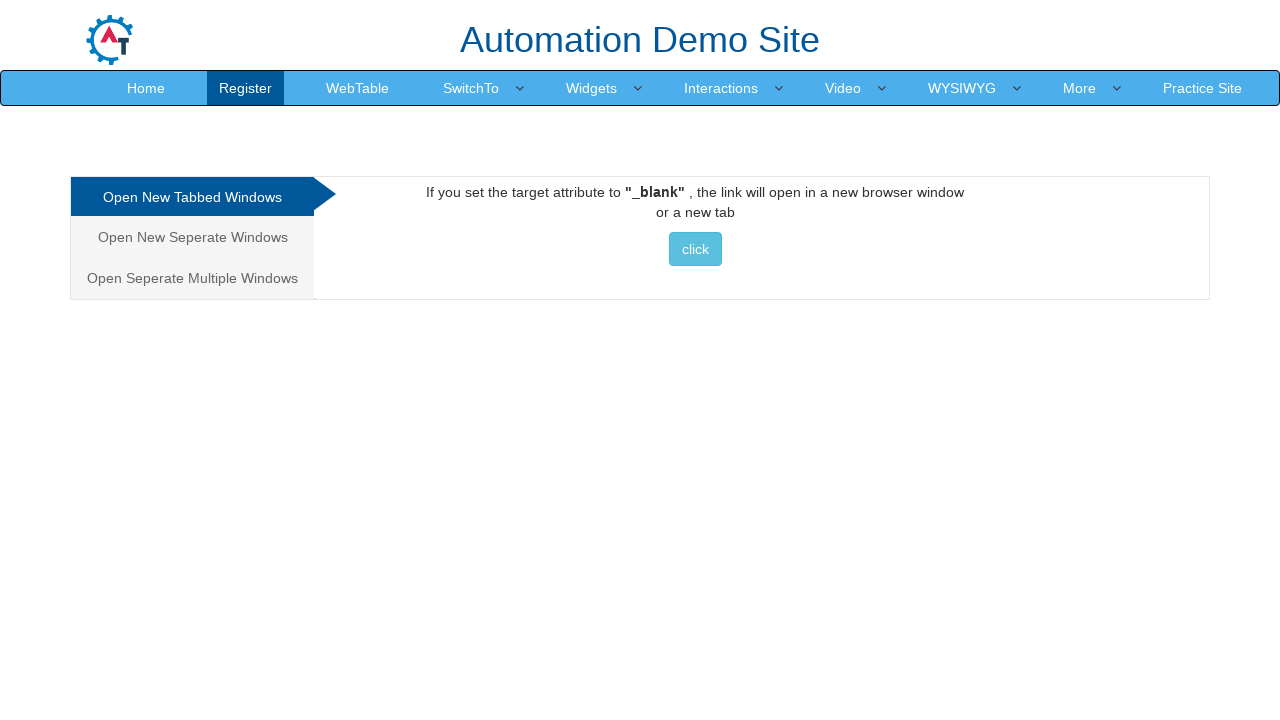

Clicked on 'Separate Windows' tab at (192, 237) on xpath=//*[contains(text(),'Seperate Windows')]
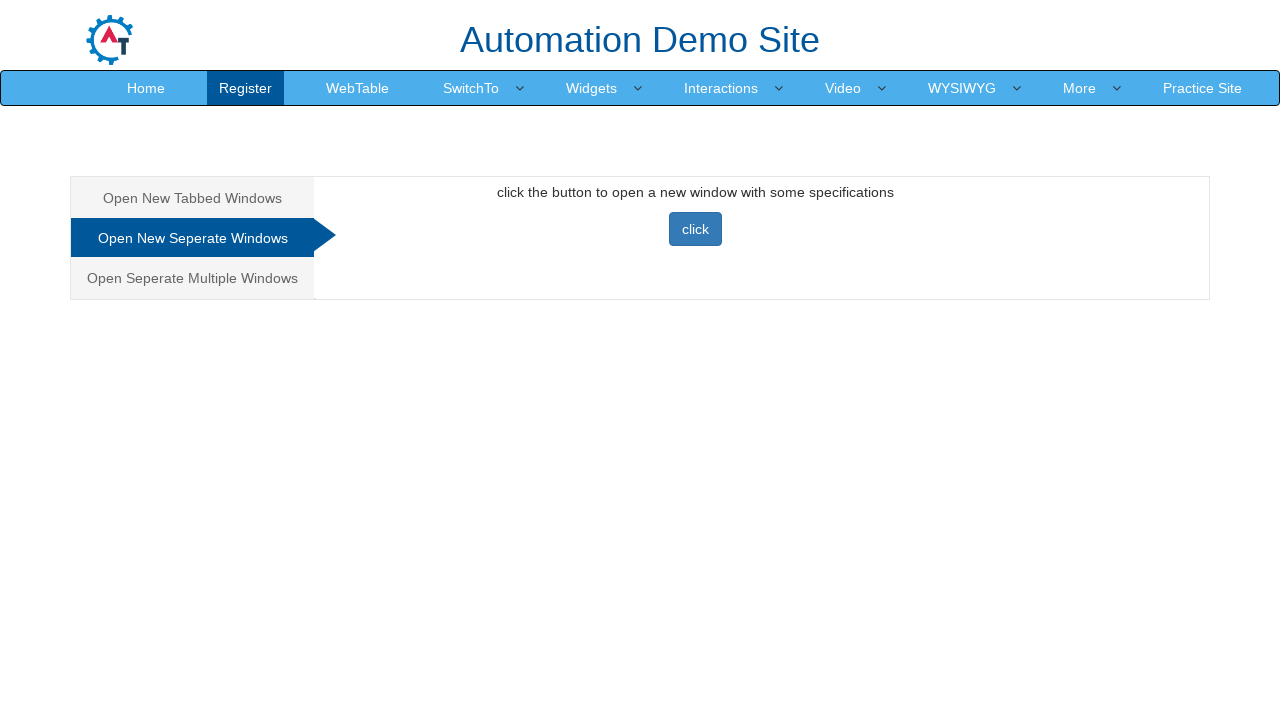

Clicked button to open new window and captured new page at (695, 229) on xpath=//*[@id='Seperate']//button
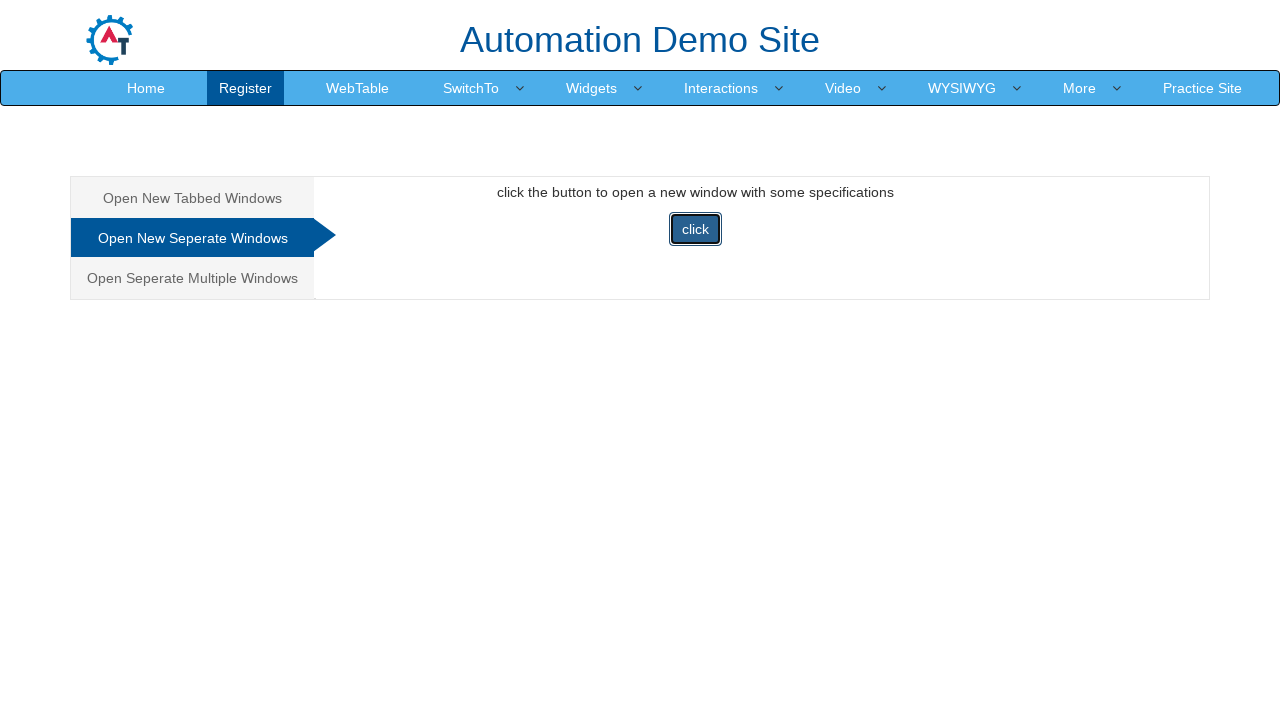

New window loaded successfully
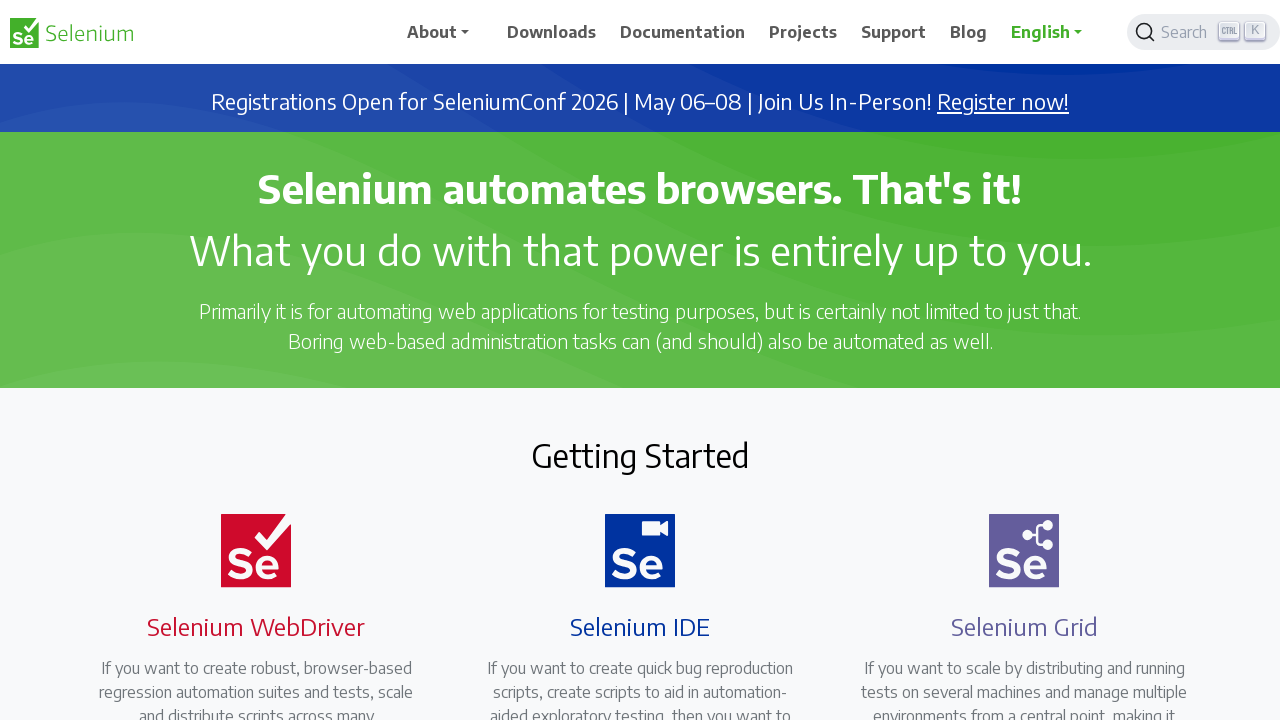

Extracted heading from child window: 'Selenium automates browsers. That's it!'
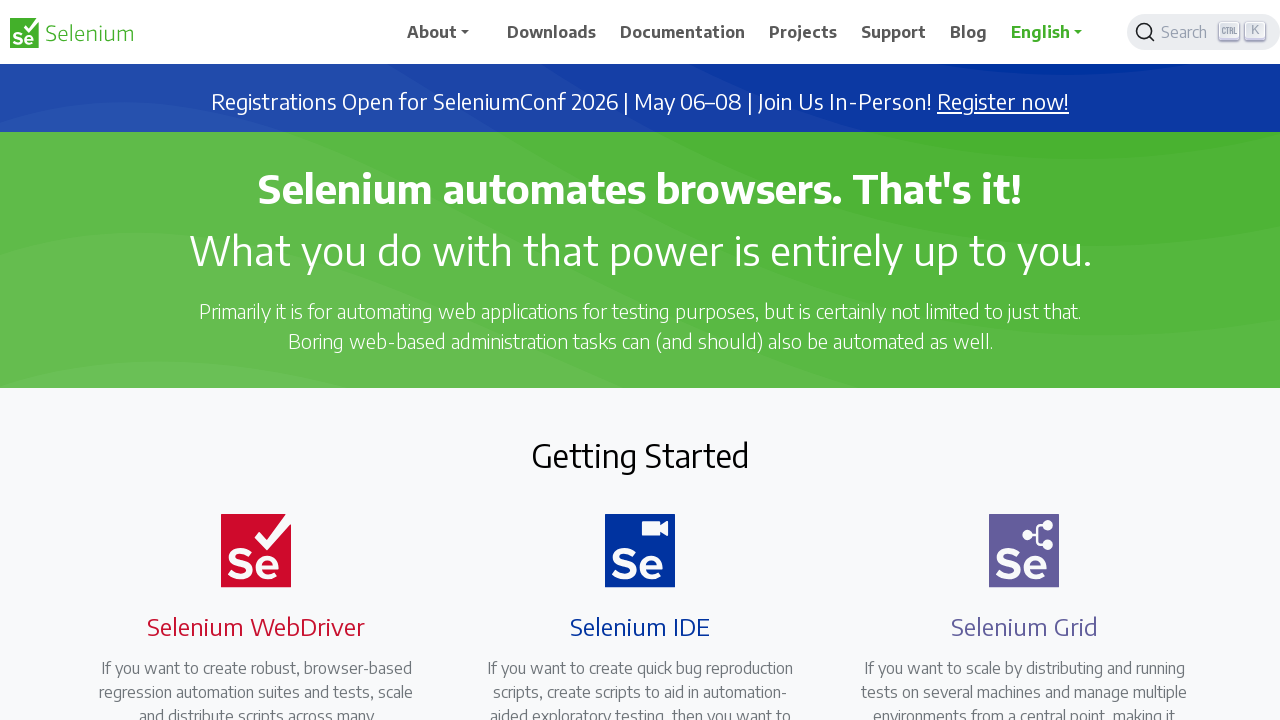

Extracted heading from parent window: 'Automation Demo Site '
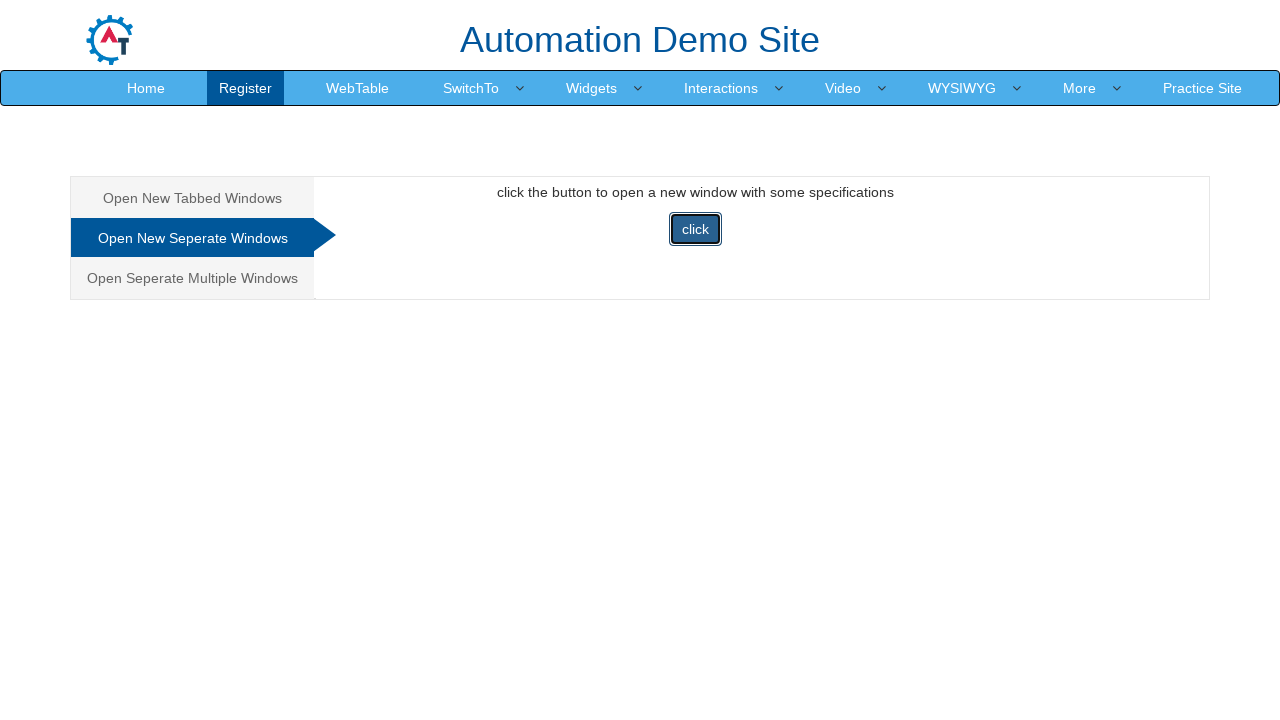

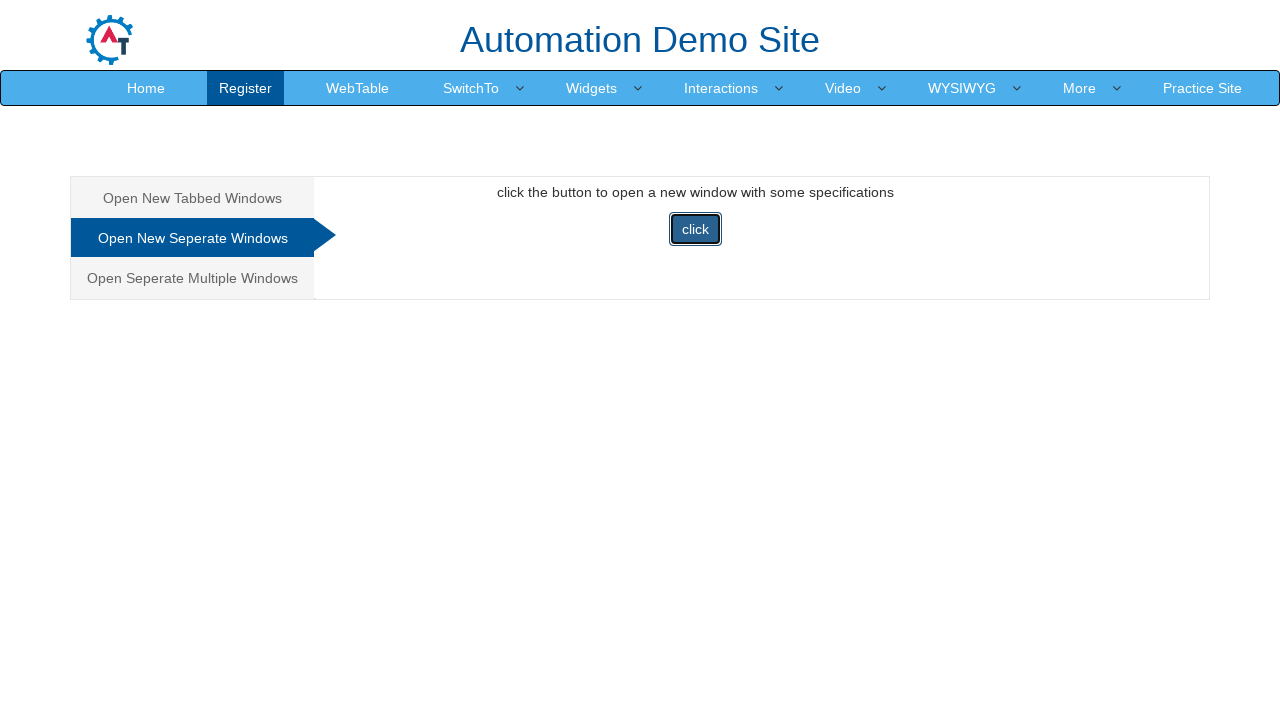